Searches for a hair coloring product on a Brazilian cosmetics e-commerce site, waits for results to load, and clicks on the first product image in the gallery to navigate to the product page.

Starting URL: https://www.ikesaki.com.br/

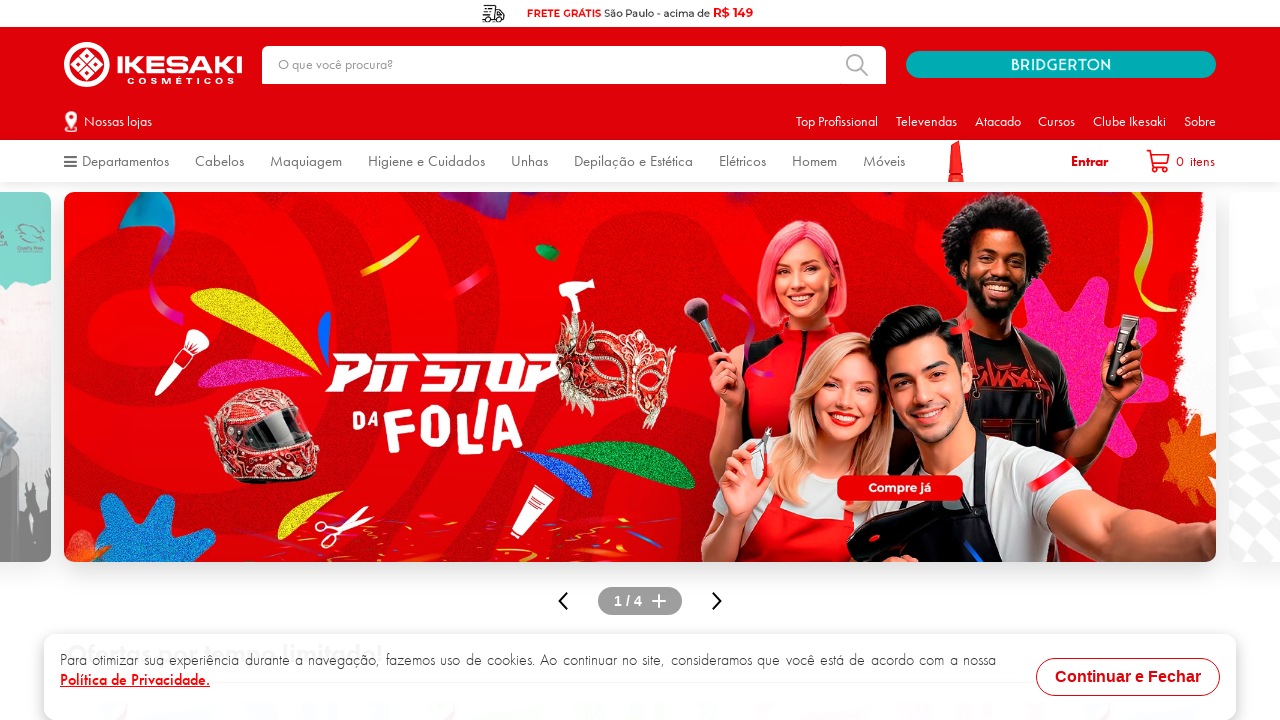

Filled search box with hair coloring product name 'Coloração Igora Royal 8.77 Louro Claro Cobre Extra 60g' on input#downshift-0-input
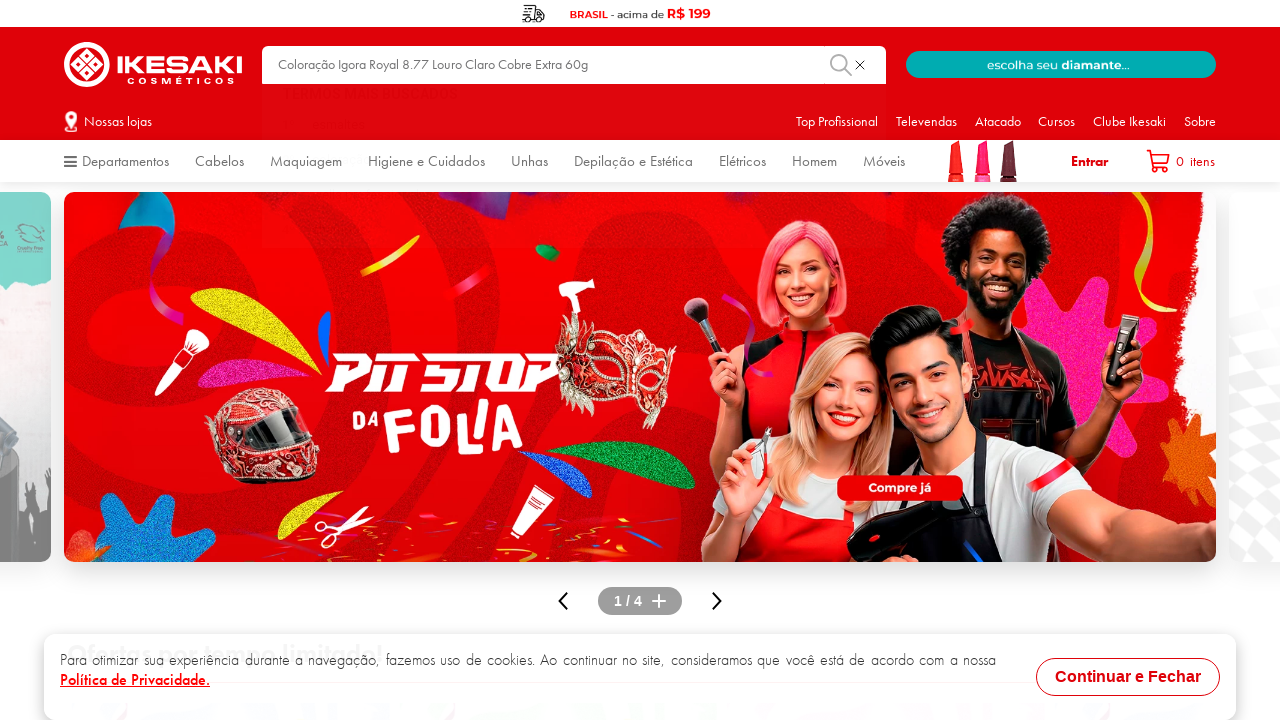

Pressed Enter to submit search query on input#downshift-0-input
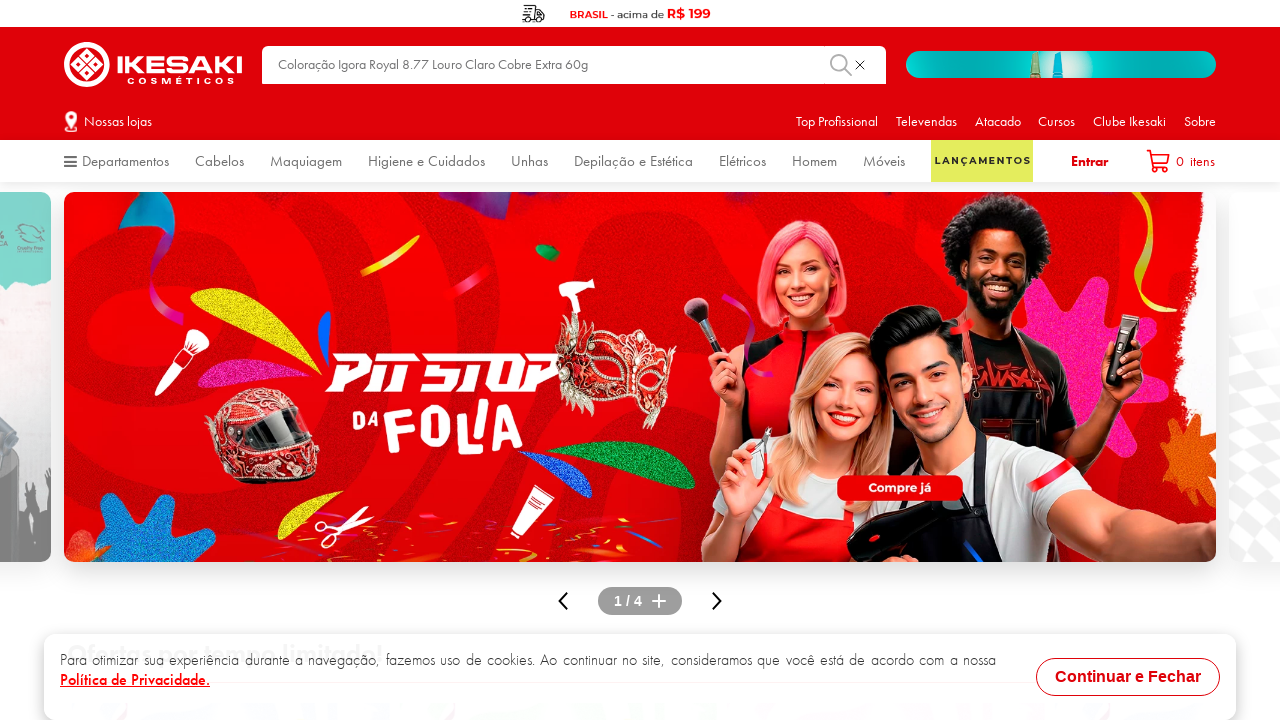

Waited for gallery results to load
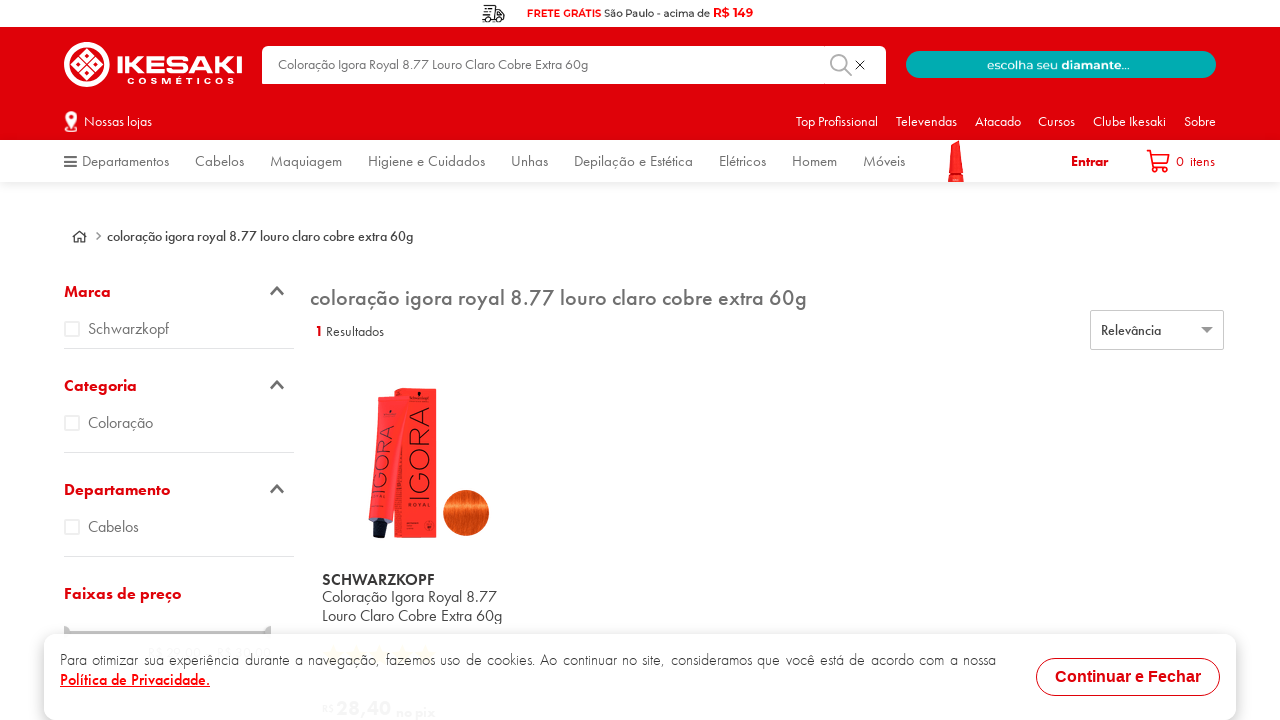

Clicked on first product image in gallery at (429, 463) on #gallery-layout-container >> div >> section >> a >> article >> div >> div >> div
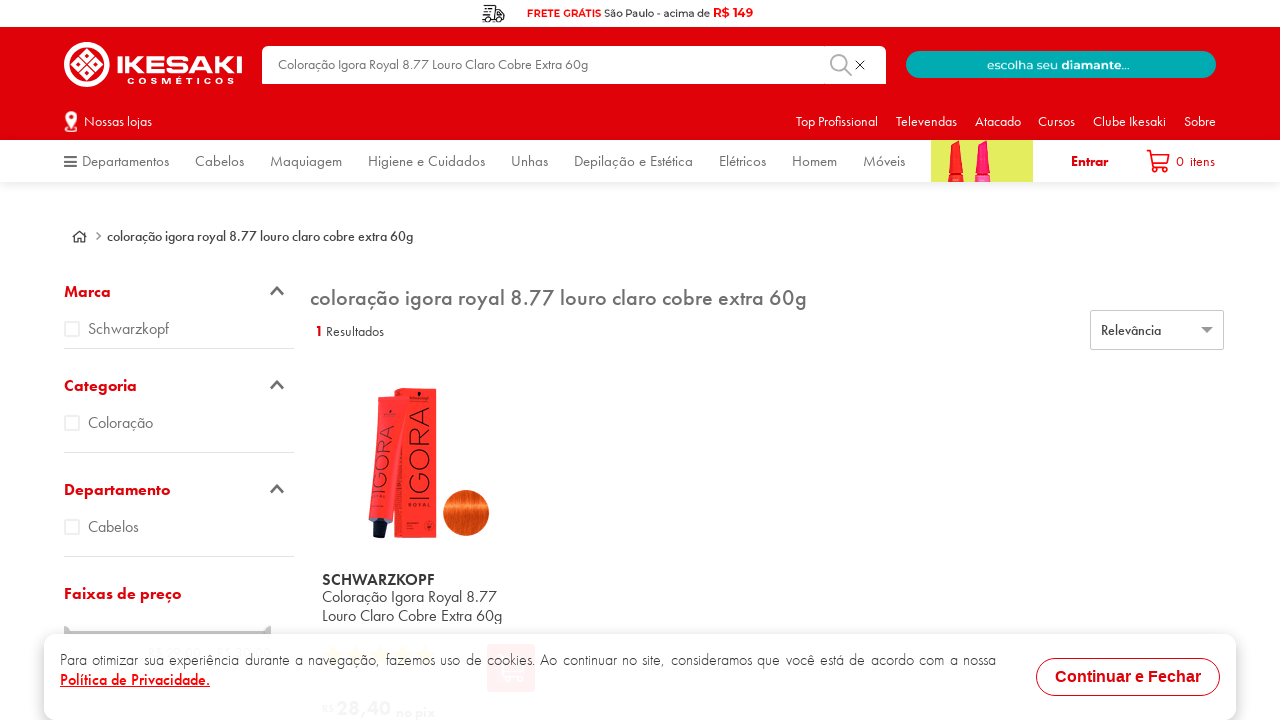

Product page loaded and network idle
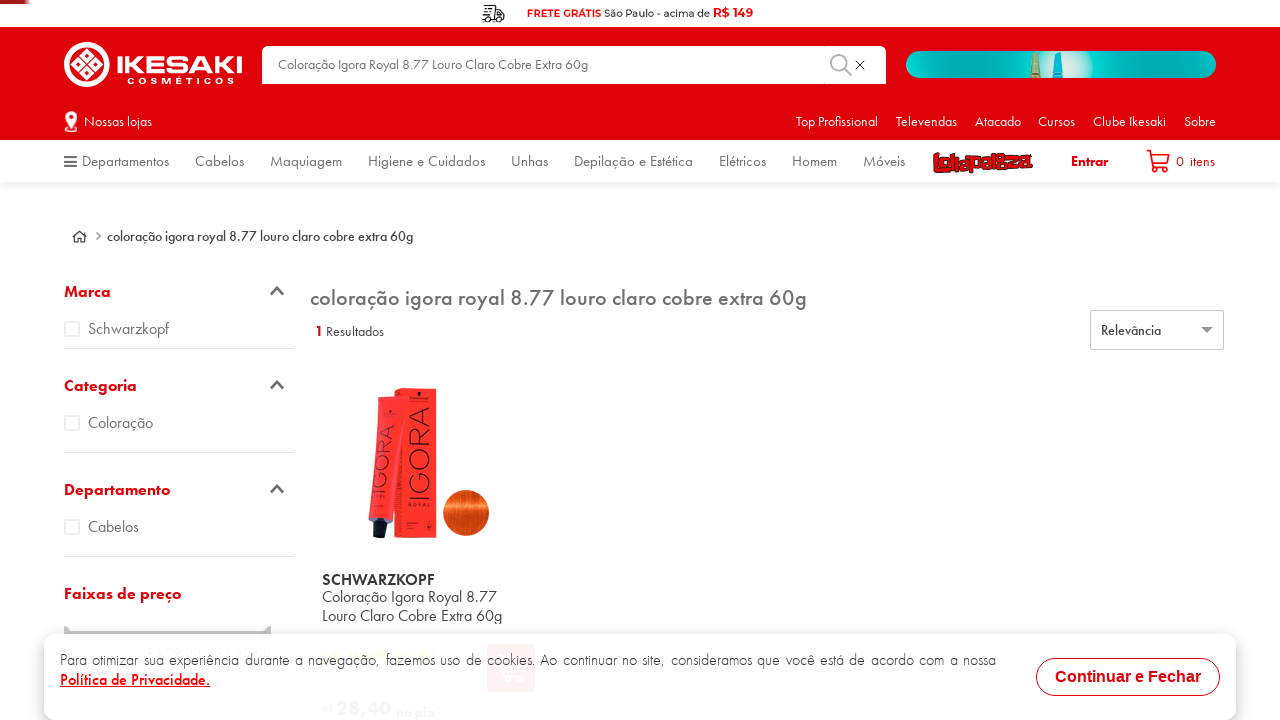

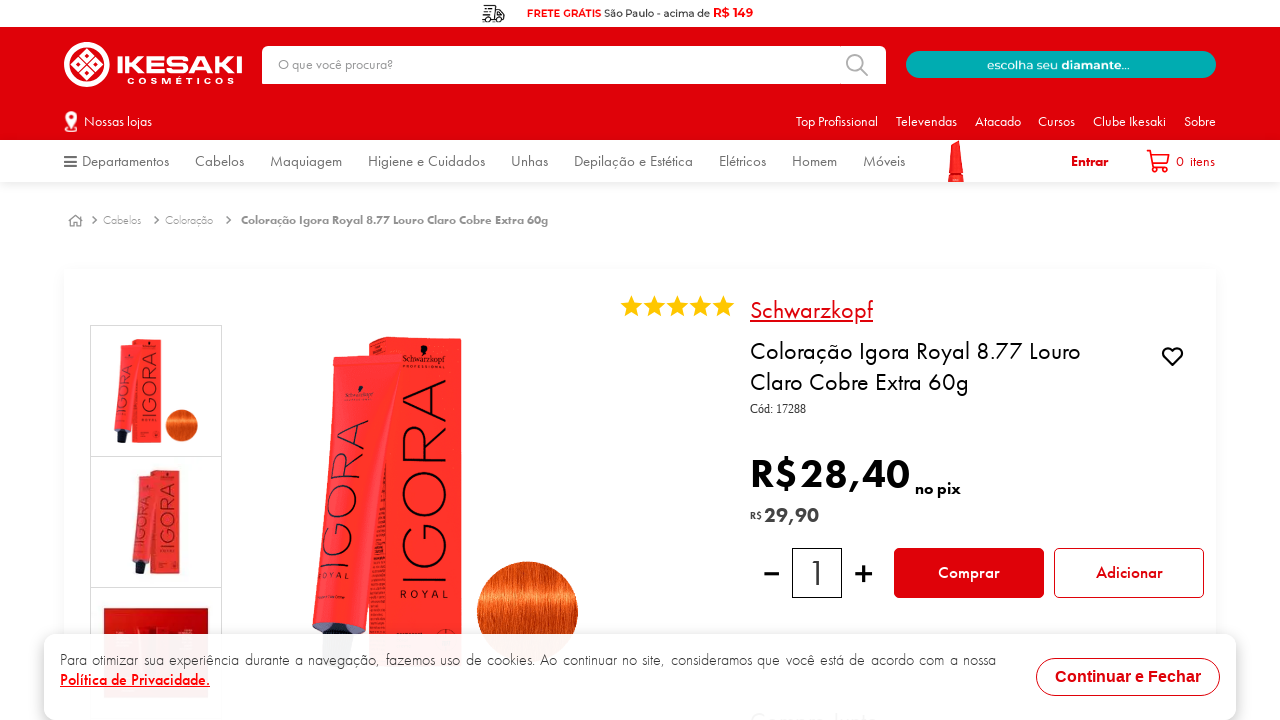